Tests a registration form by filling in first name, last name, and email fields, then submitting the form and verifying the success message

Starting URL: http://suninjuly.github.io/registration1.html

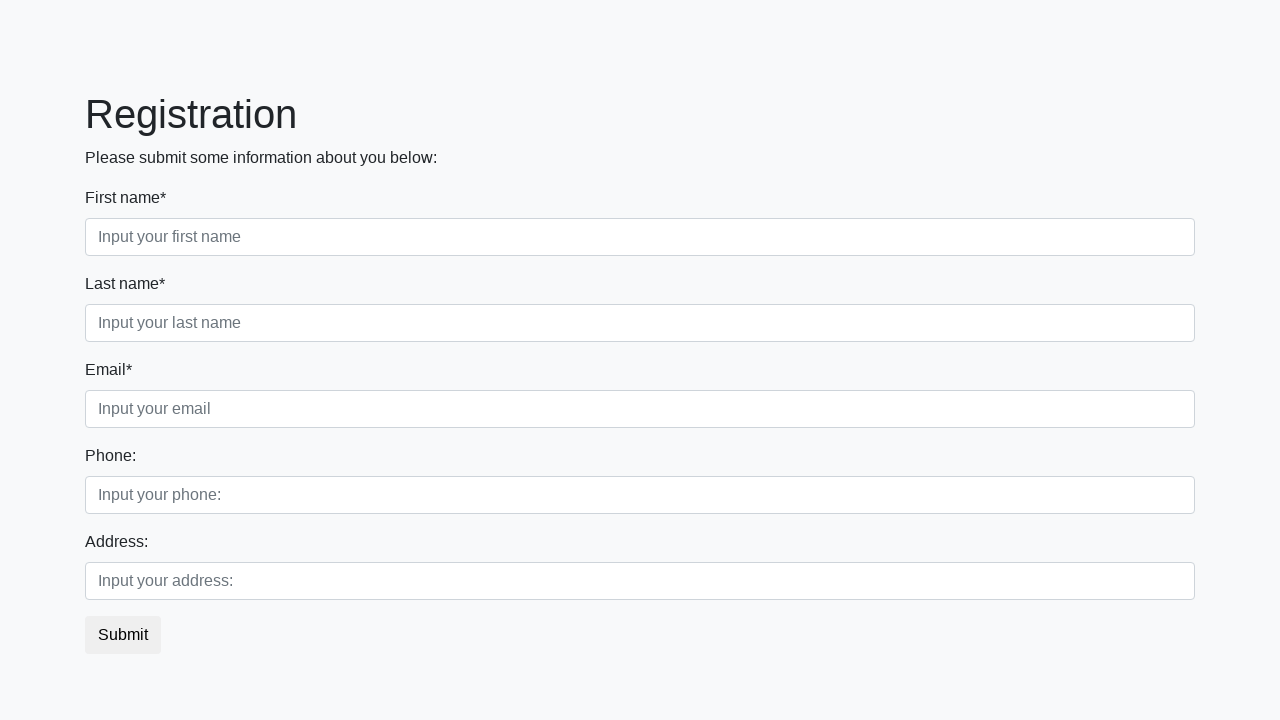

Filled first name field with 'Ivan' on .first_block .first_class > input
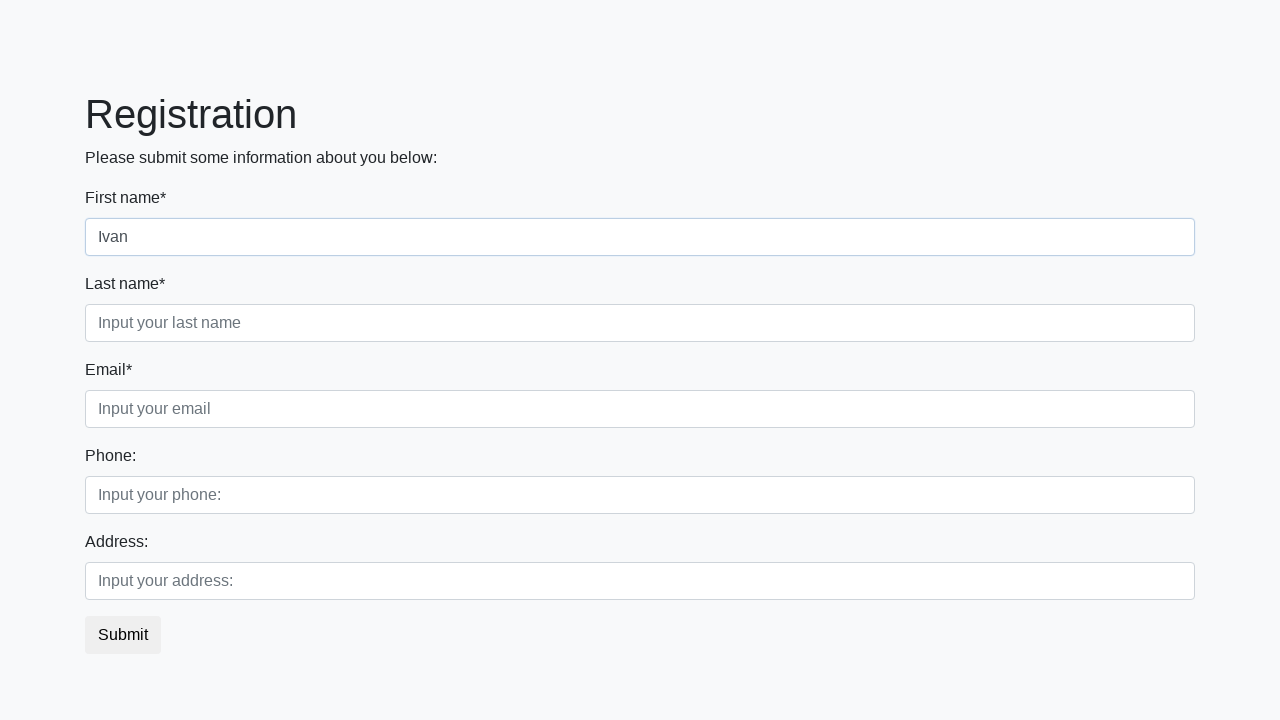

Filled last name field with 'Petrov' on .first_block .second_class > input
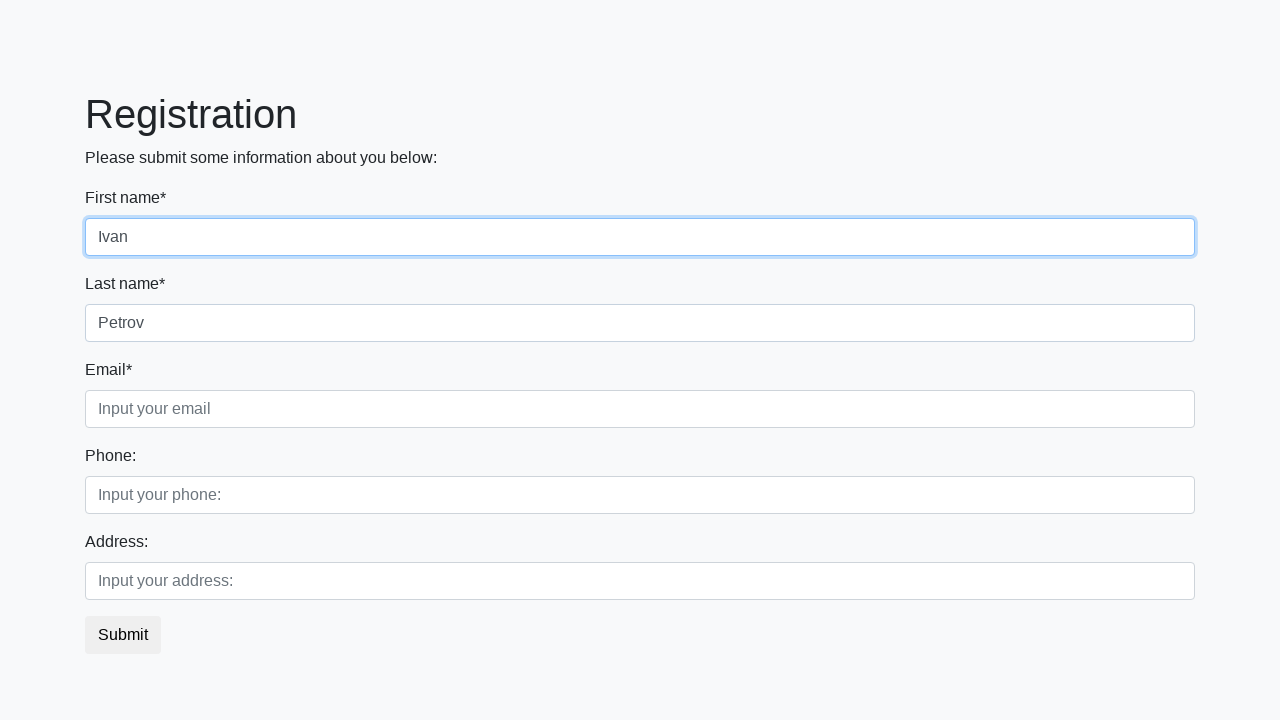

Filled email field with 'test@test.com' on .first_block .third_class > input
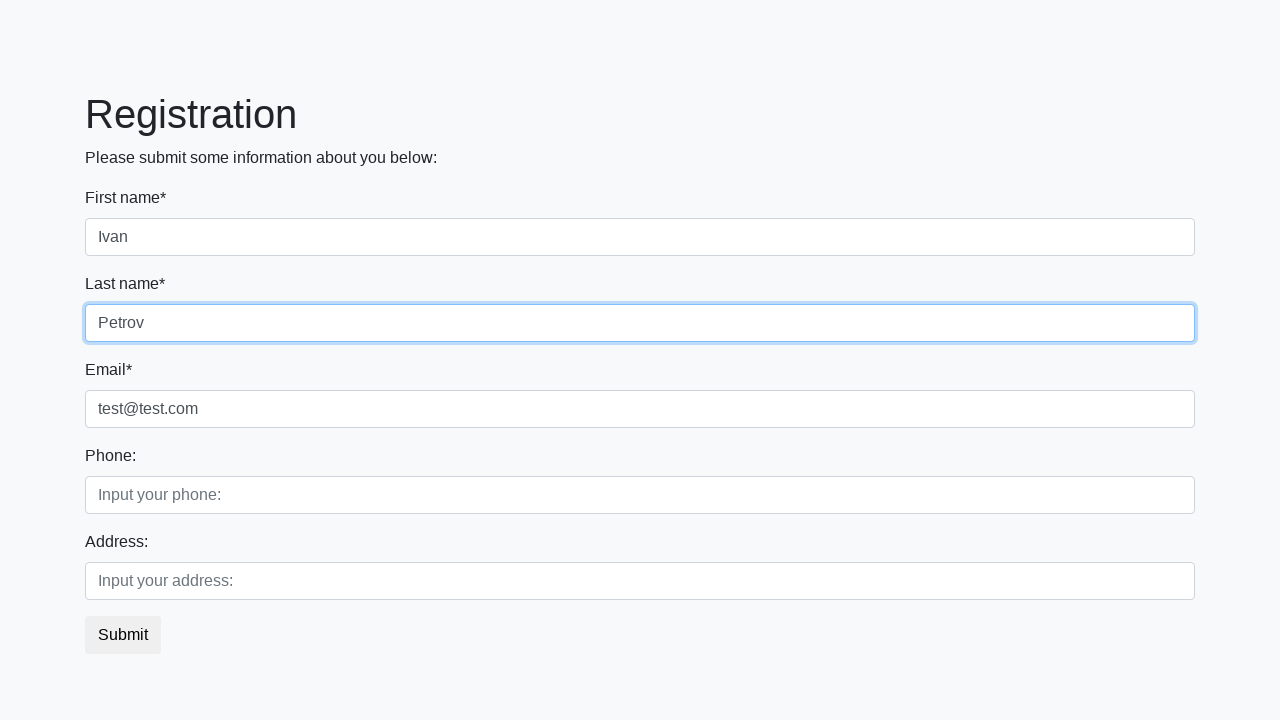

Clicked submit button to register at (123, 635) on button[type='submit']
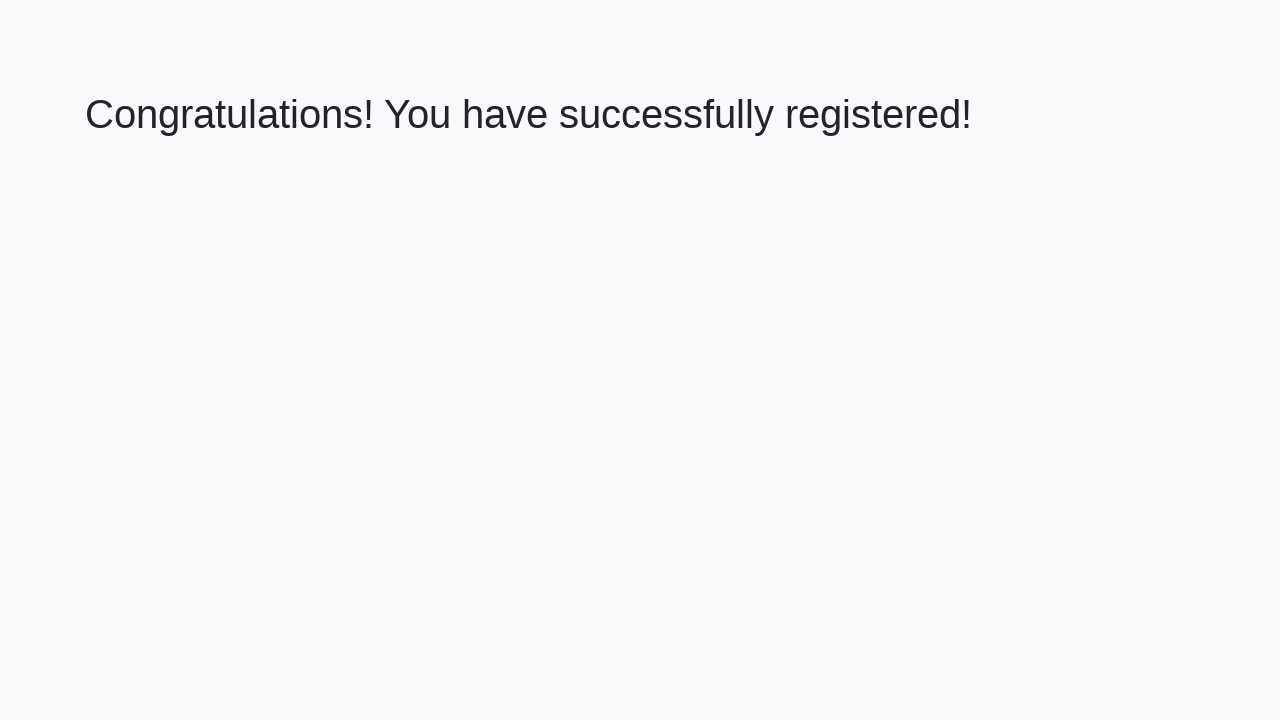

Success message appeared
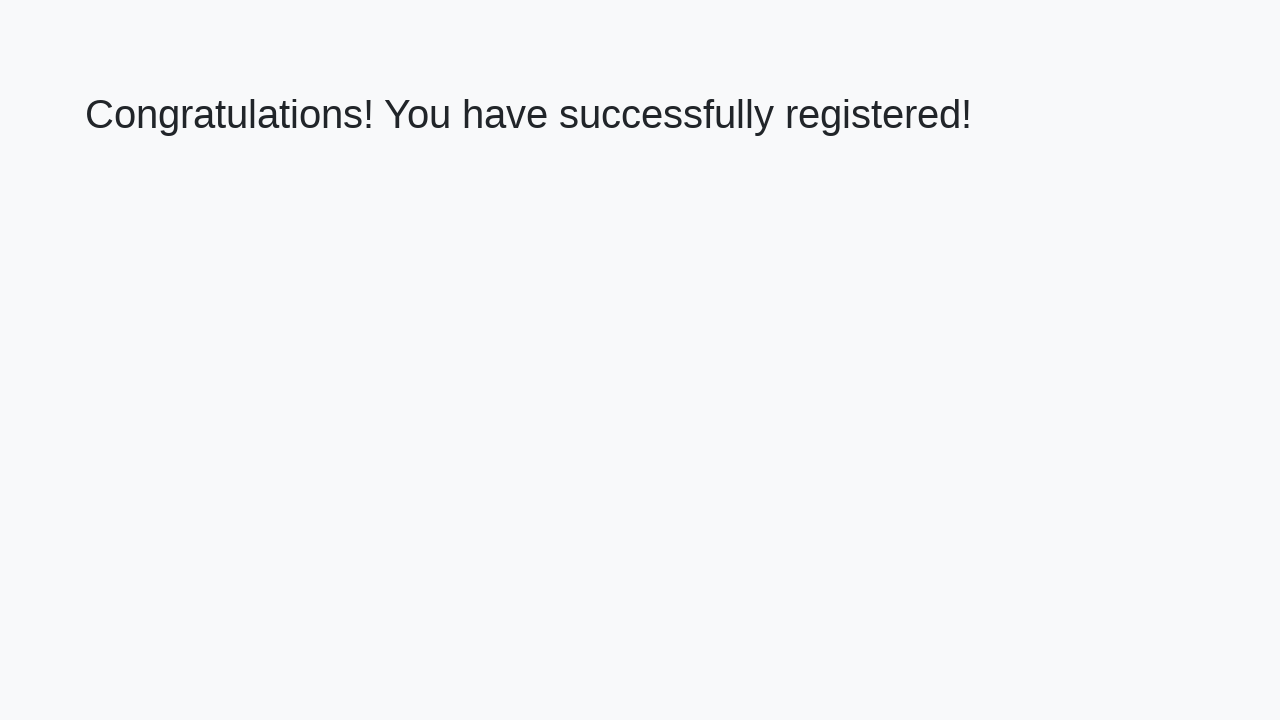

Retrieved success message text
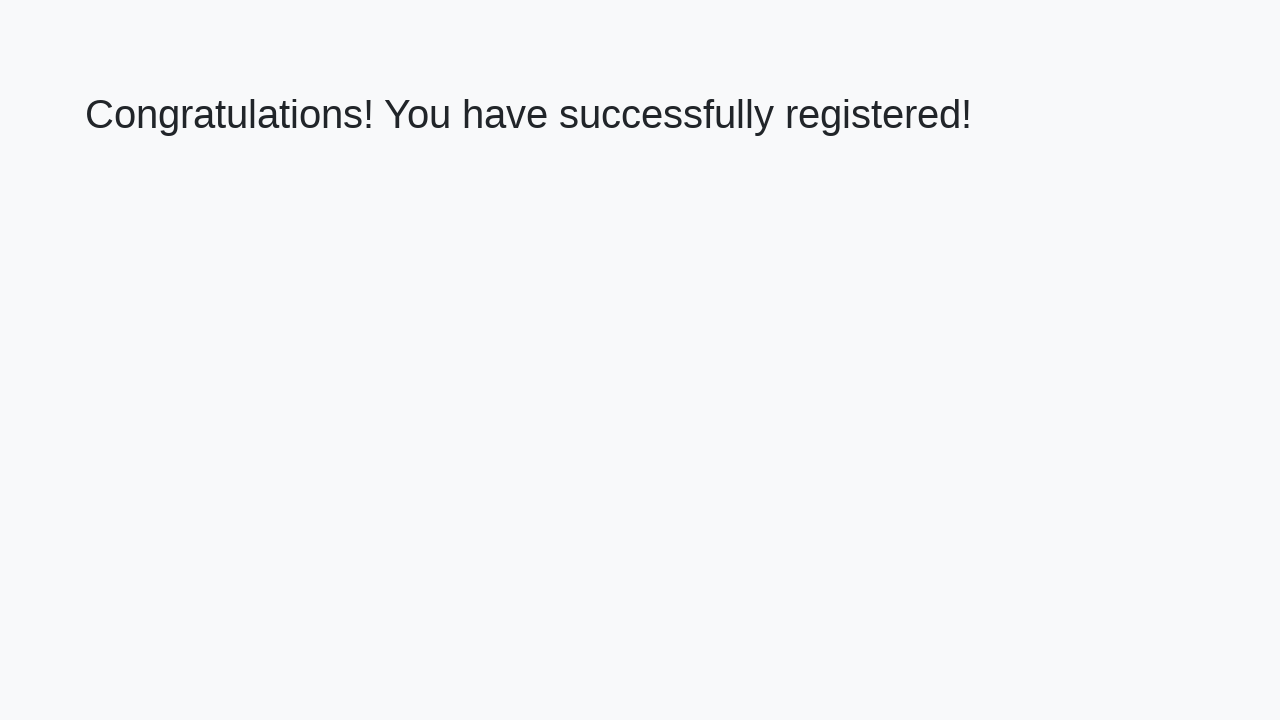

Verified success message matches expected text
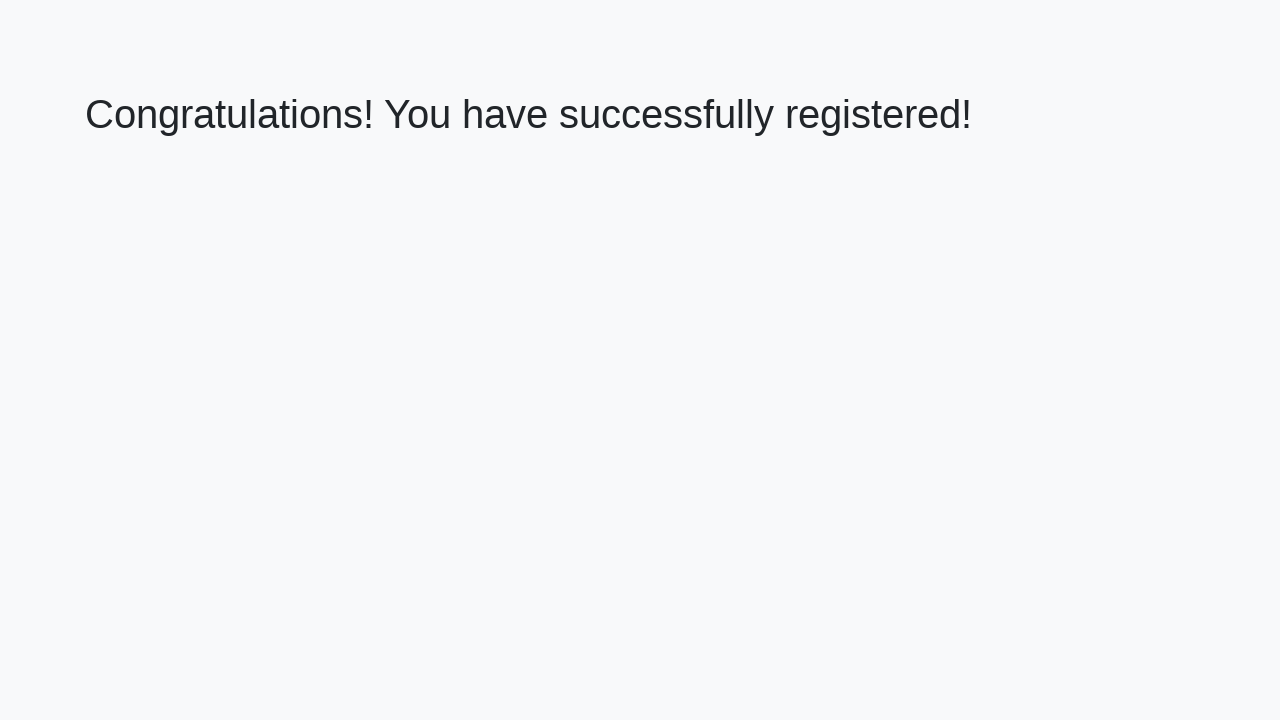

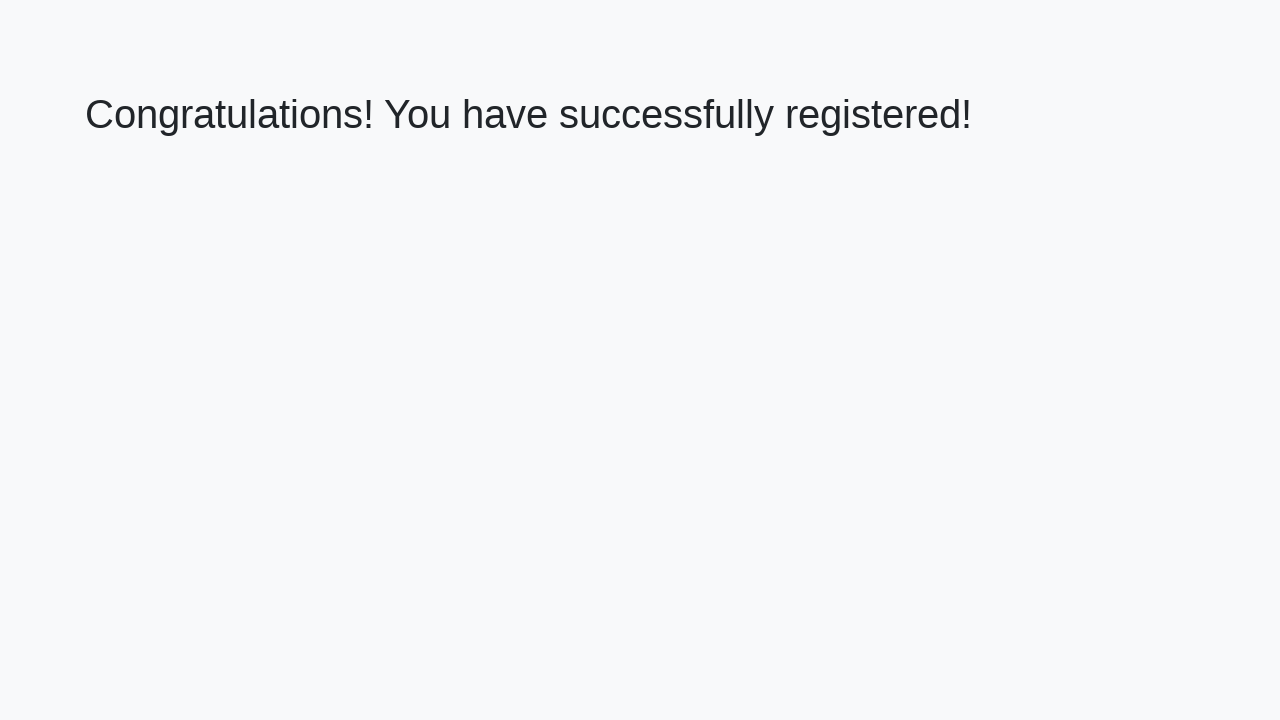